Tests the registration form page by verifying the header text displays "Registration form" and checks the placeholder attribute of the first name input field

Starting URL: https://practice.cydeo.com/registration_form

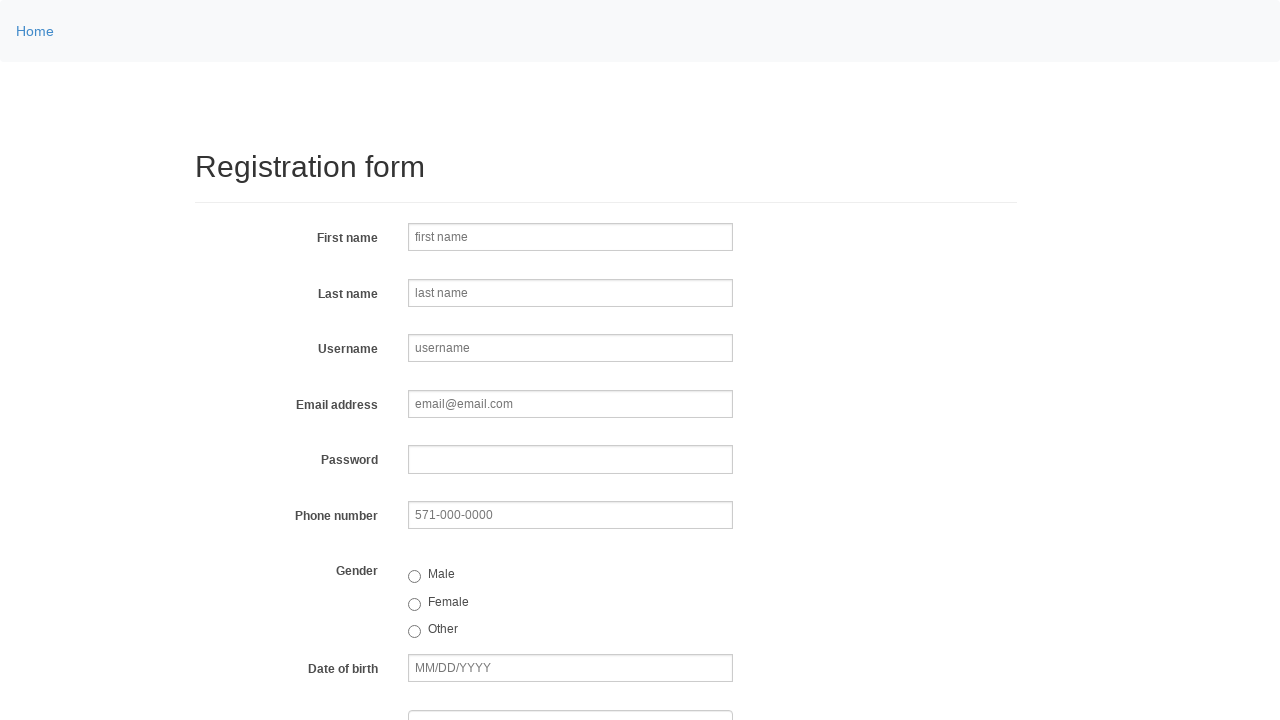

Navigated to registration form page
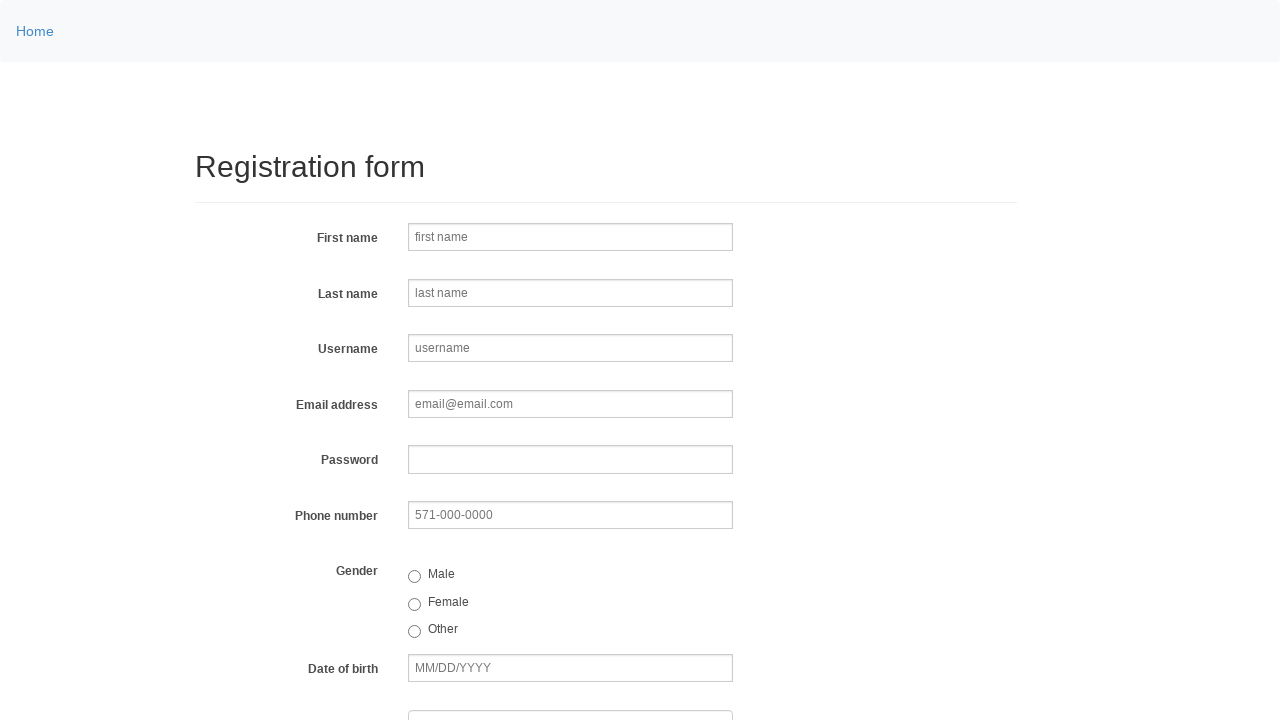

Header element (h2) loaded and is visible
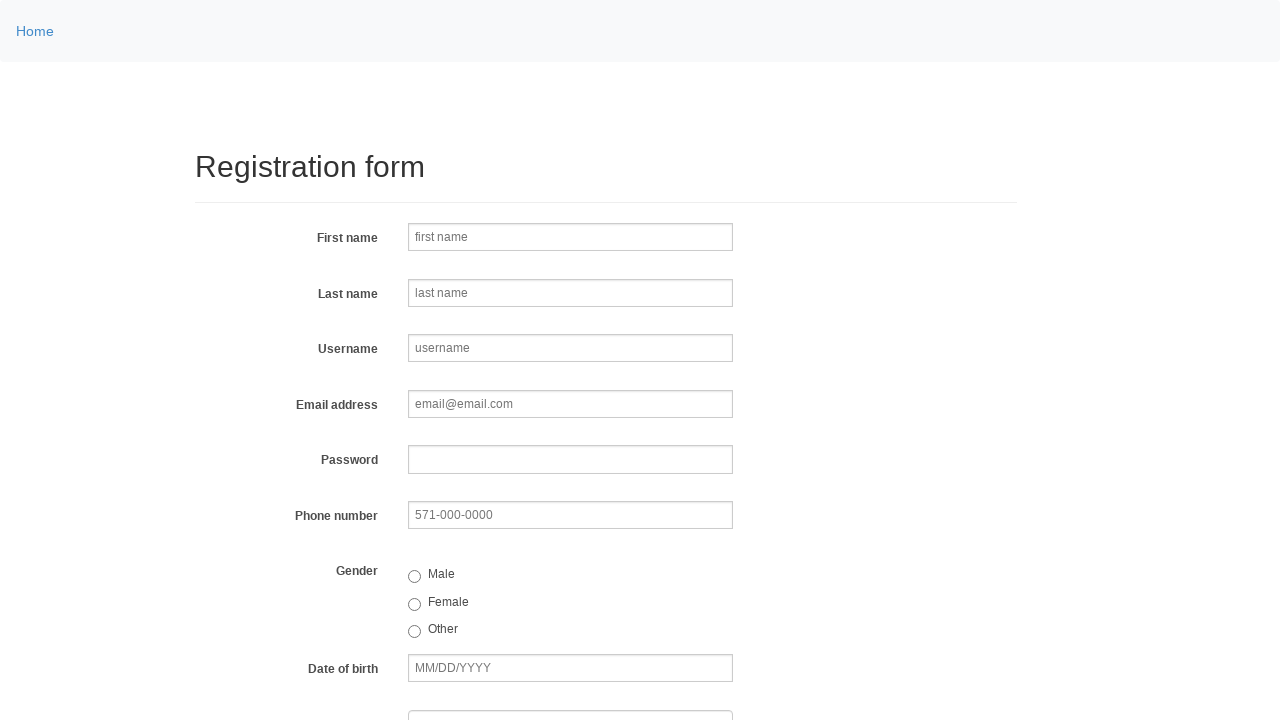

Verified header text displays 'Registration form'
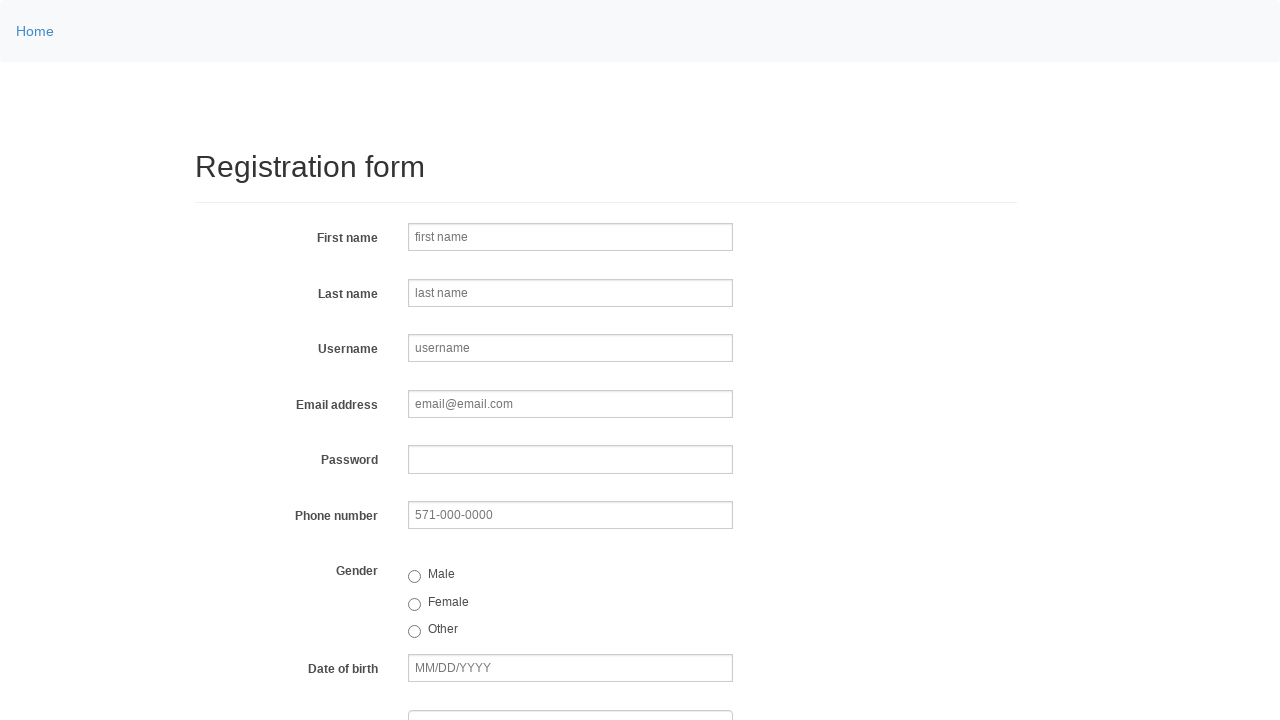

Located first name input field
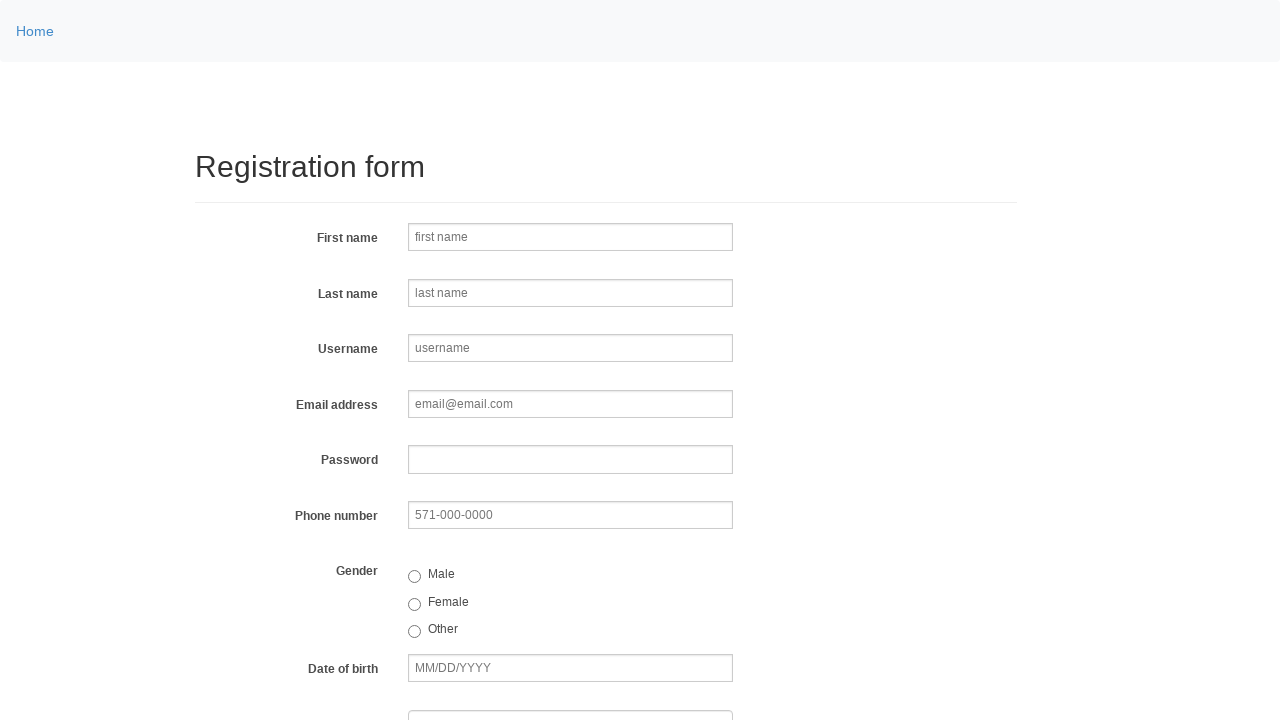

Retrieved placeholder attribute value: 'first name'
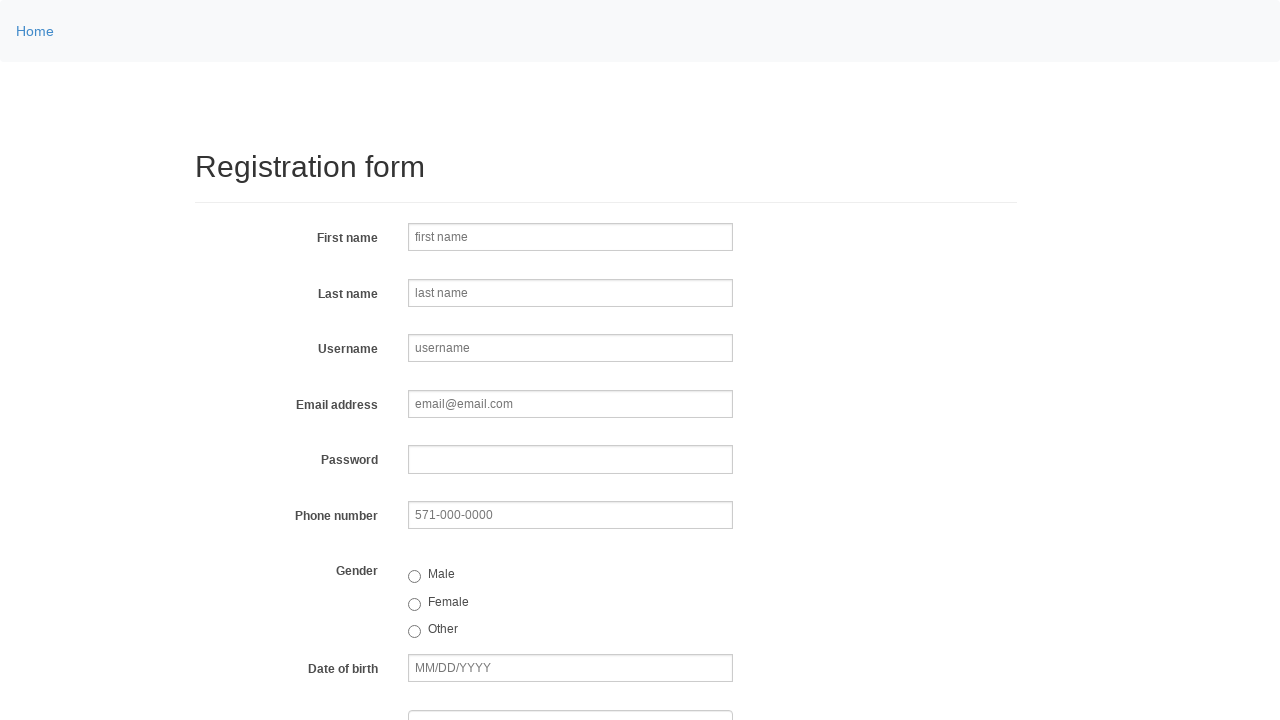

Verified first name input placeholder attribute is 'first name'
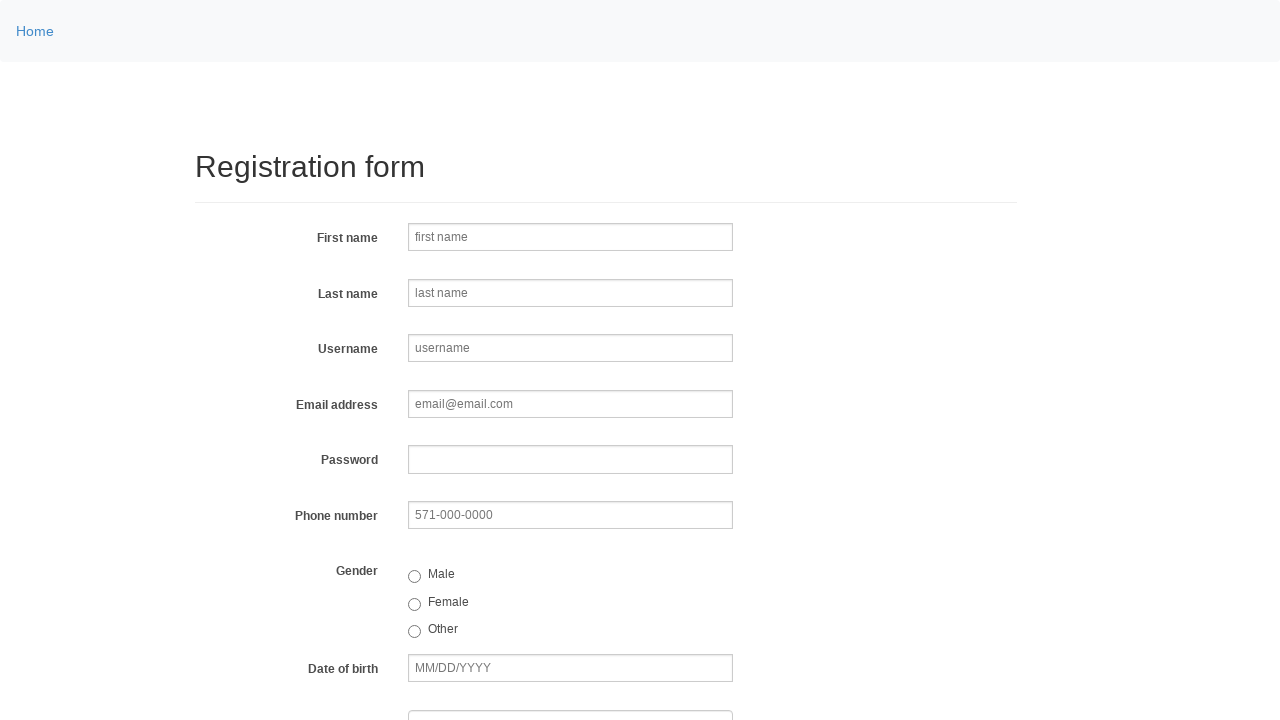

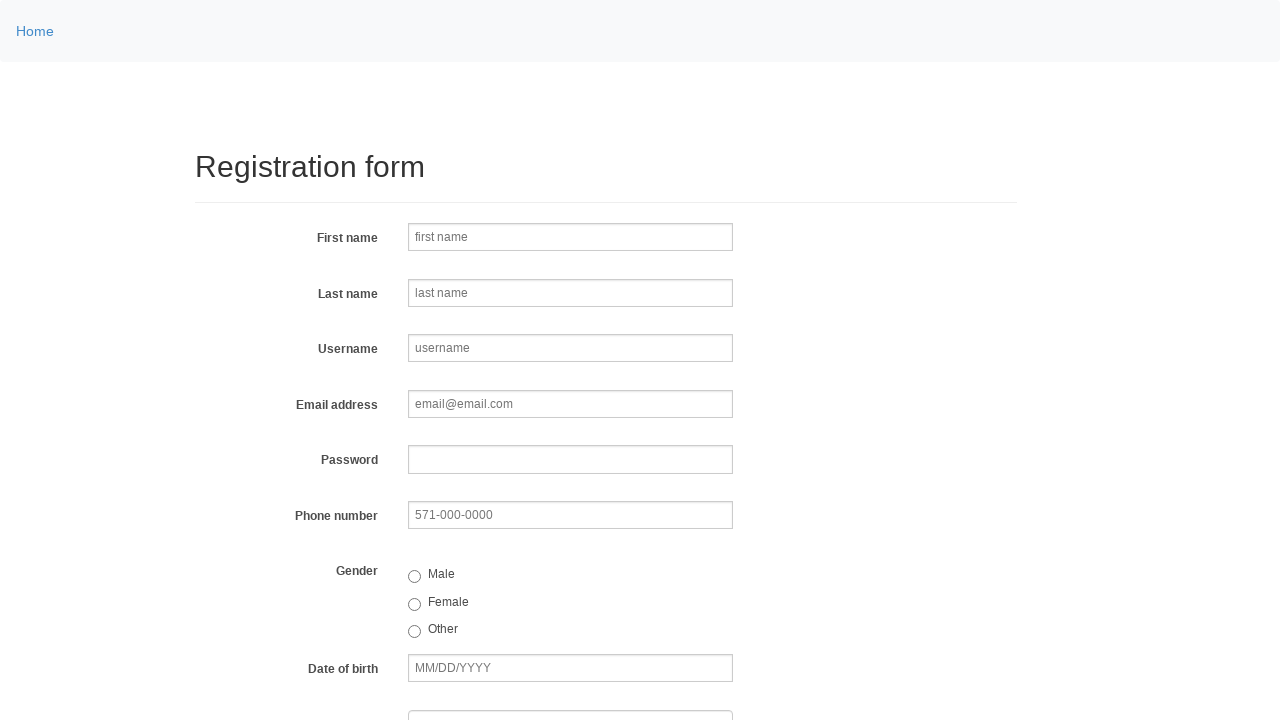